Solves a math problem by reading a value from the page, calculating a mathematical function, and submitting the answer along with checkbox and radio button selections

Starting URL: http://suninjuly.github.io/math.html

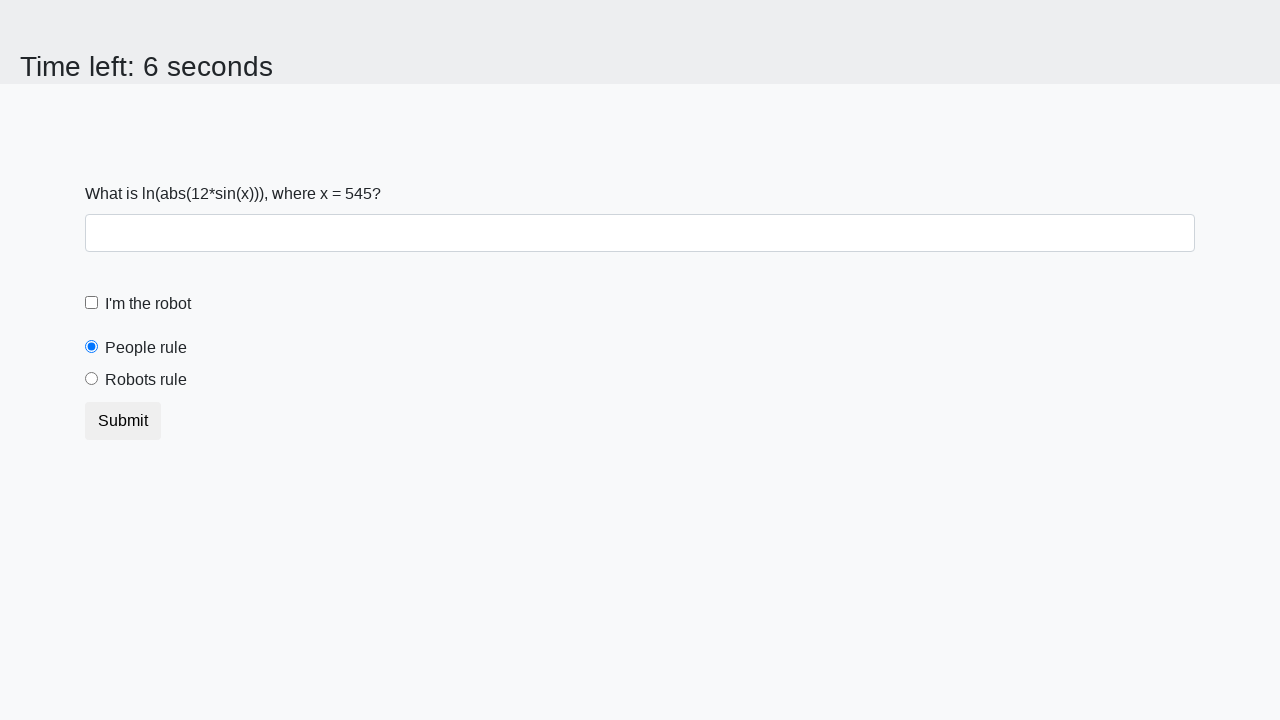

Located the input value element on the page
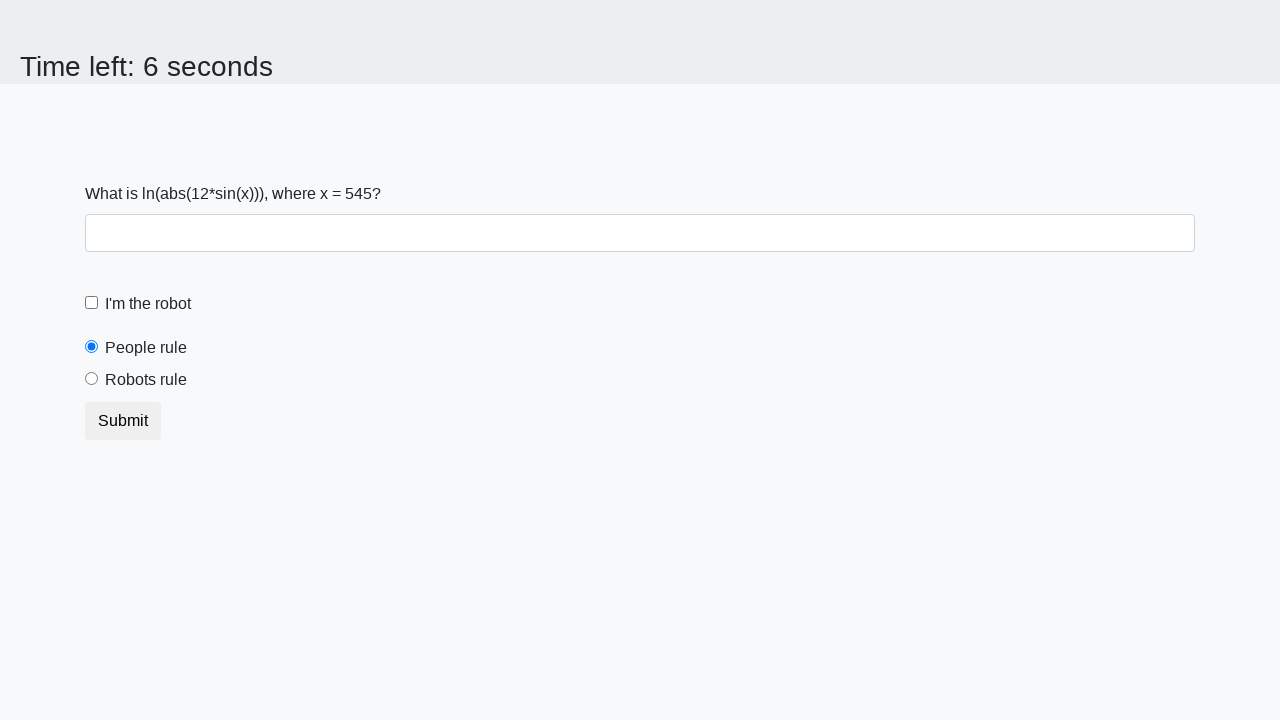

Retrieved the x value from the page
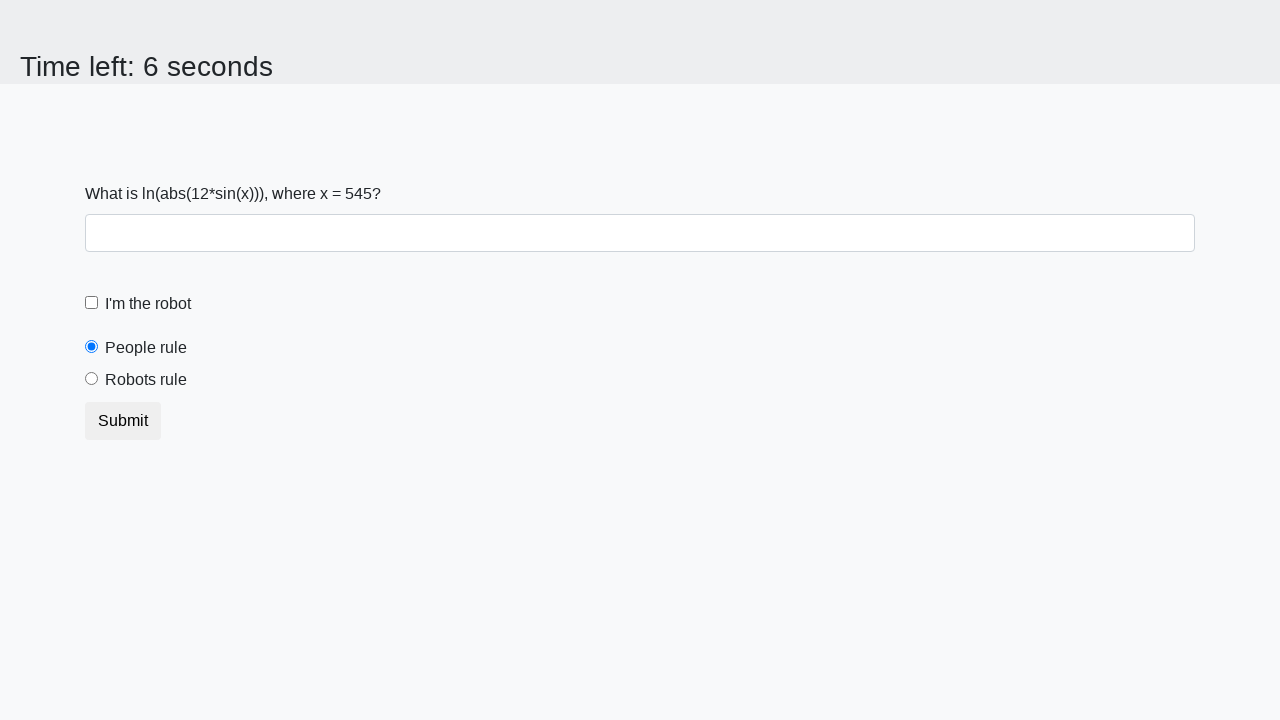

Calculated the mathematical function result: 2.482705506052213
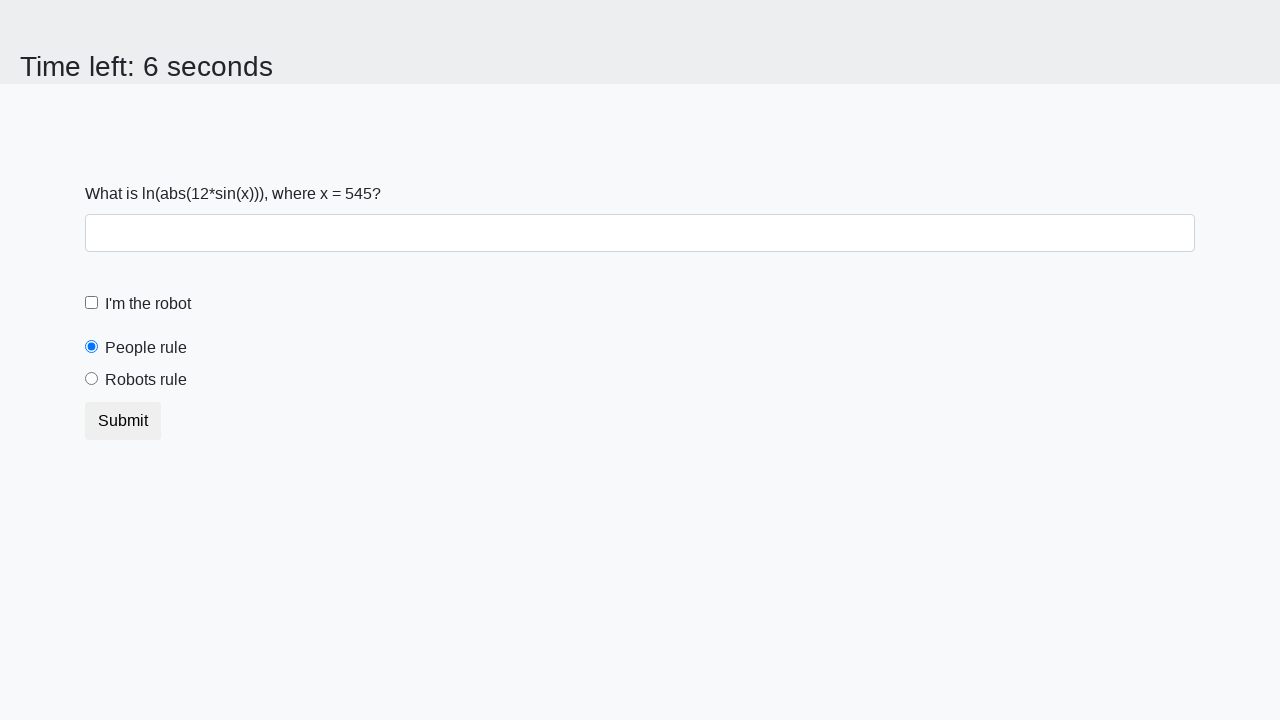

Filled the answer field with calculated value on #answer
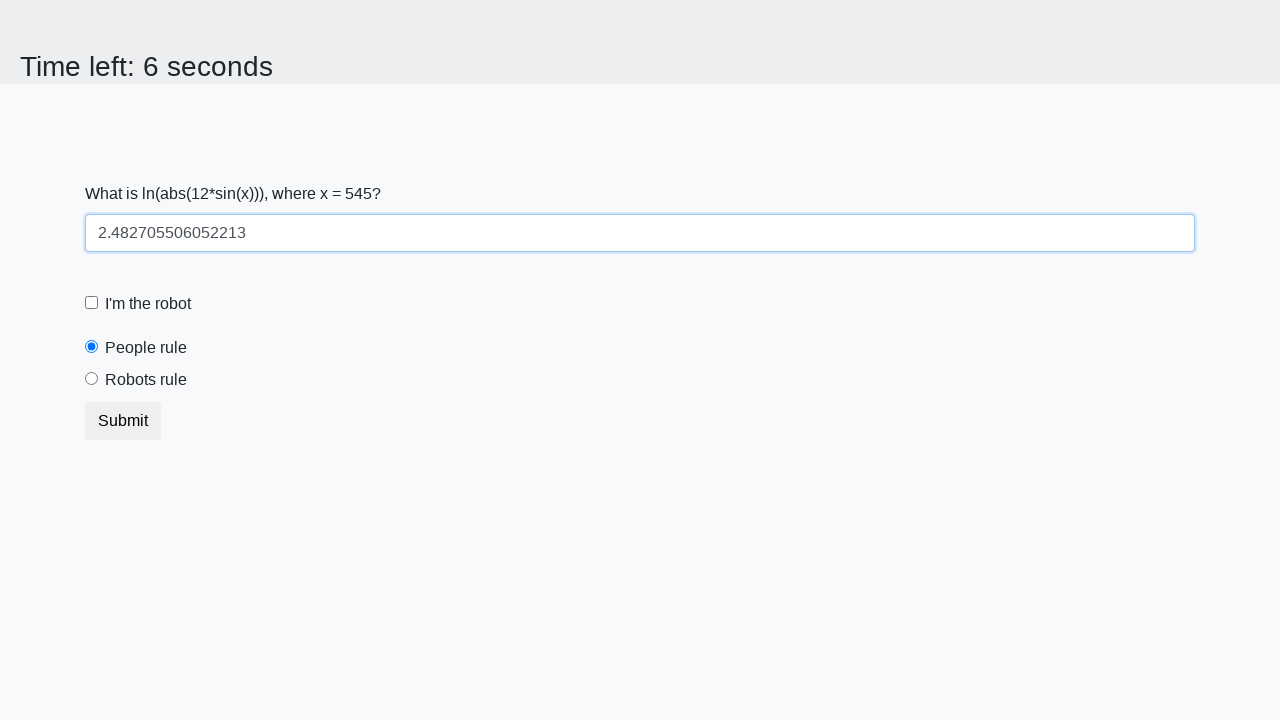

Checked the 'I'm the robot' checkbox at (92, 303) on #robotCheckbox
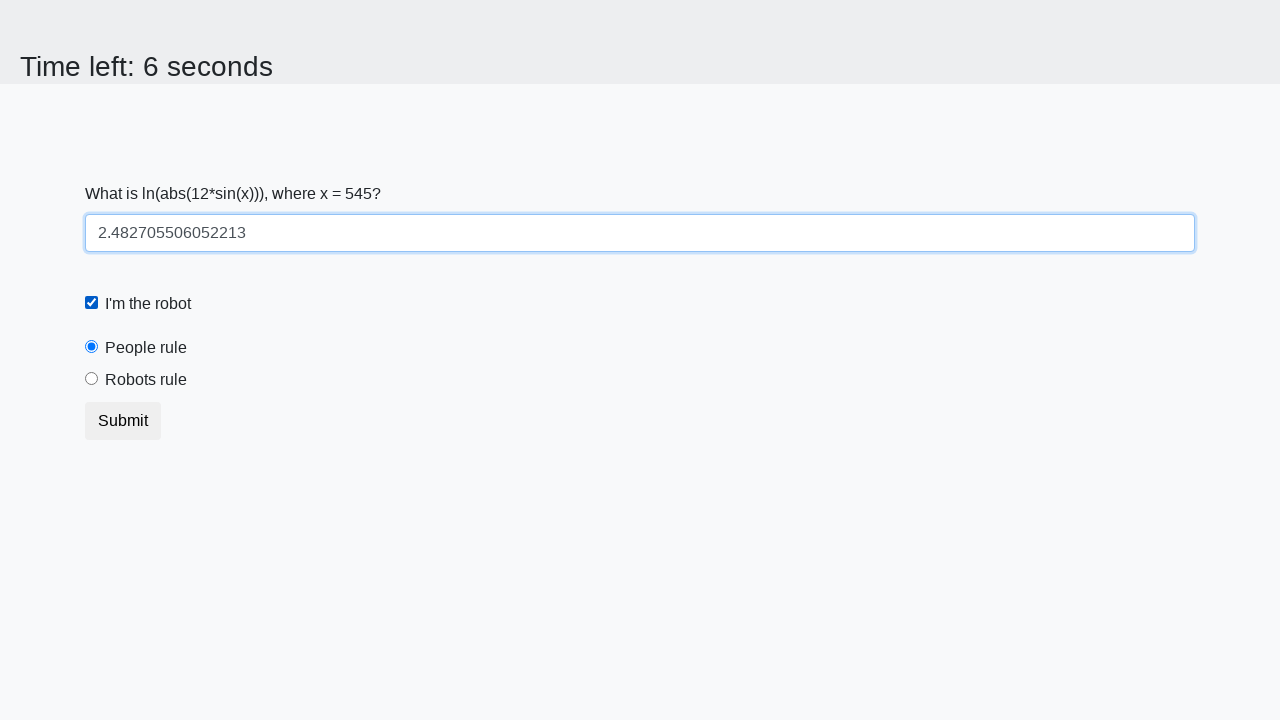

Selected the 'Robots rule!' radio button at (92, 379) on #robotsRule
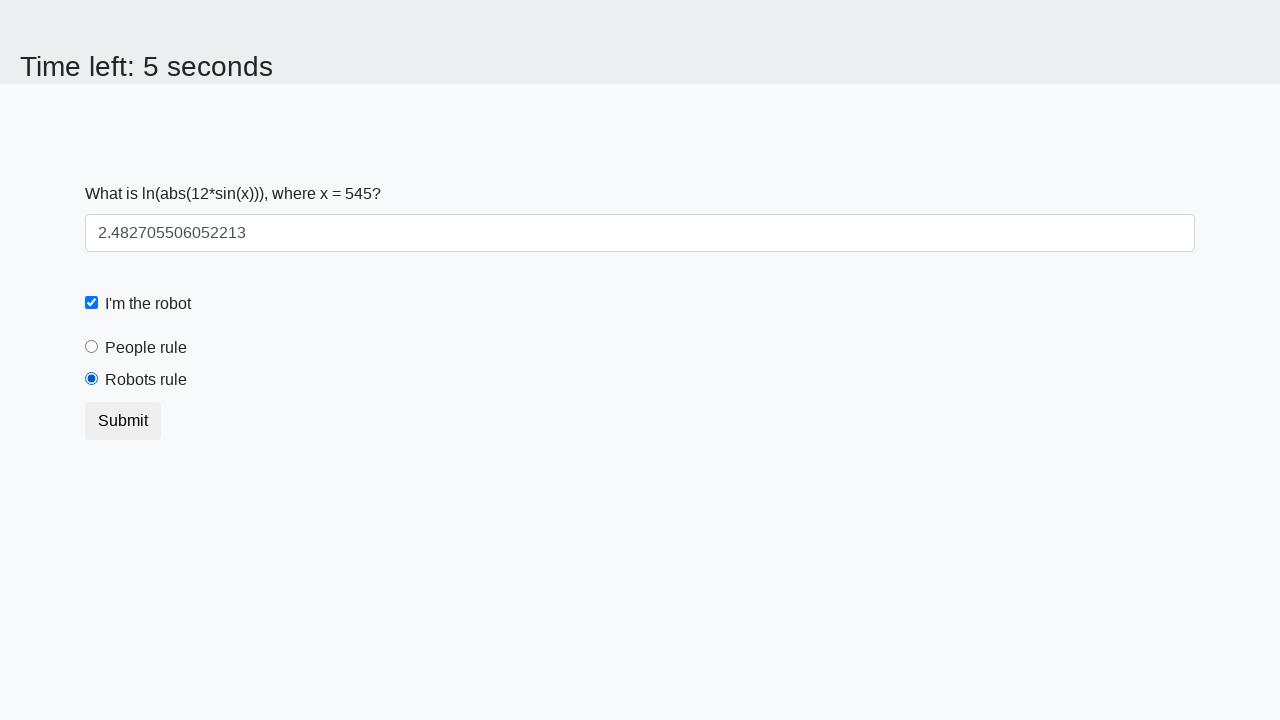

Clicked the submit button at (123, 421) on [type='submit']
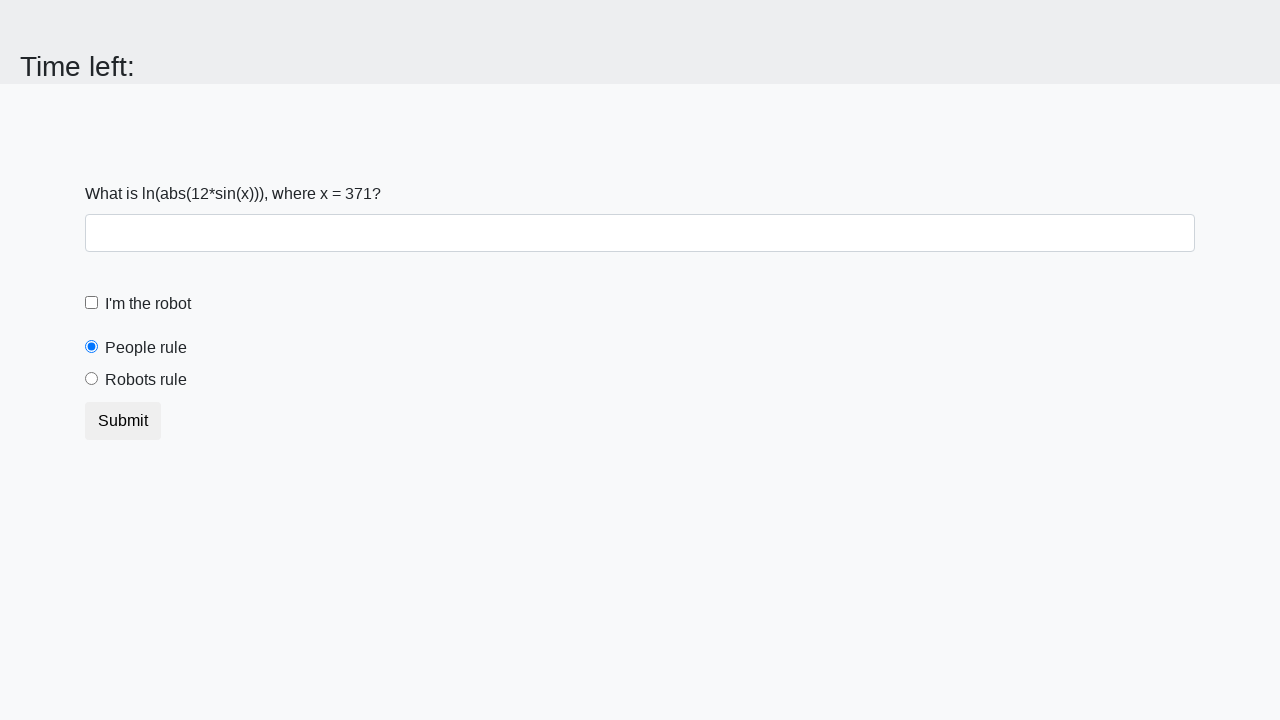

Waited 500ms for the result to be visible
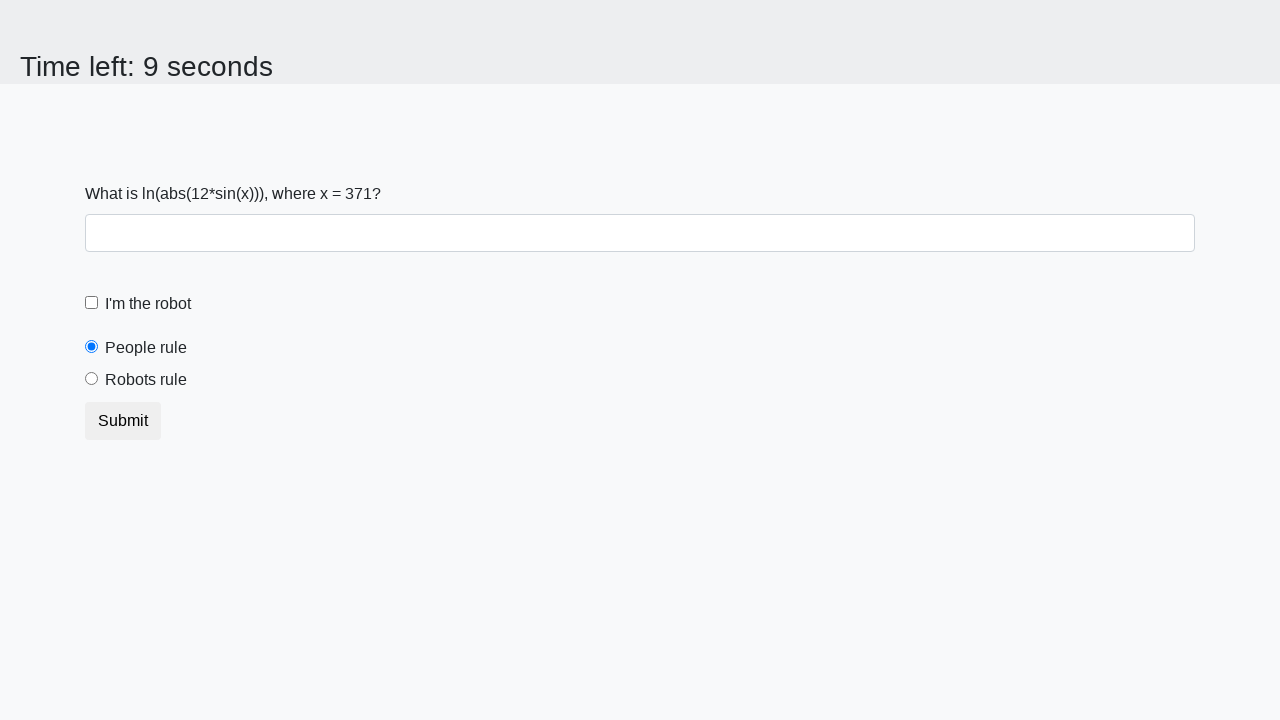

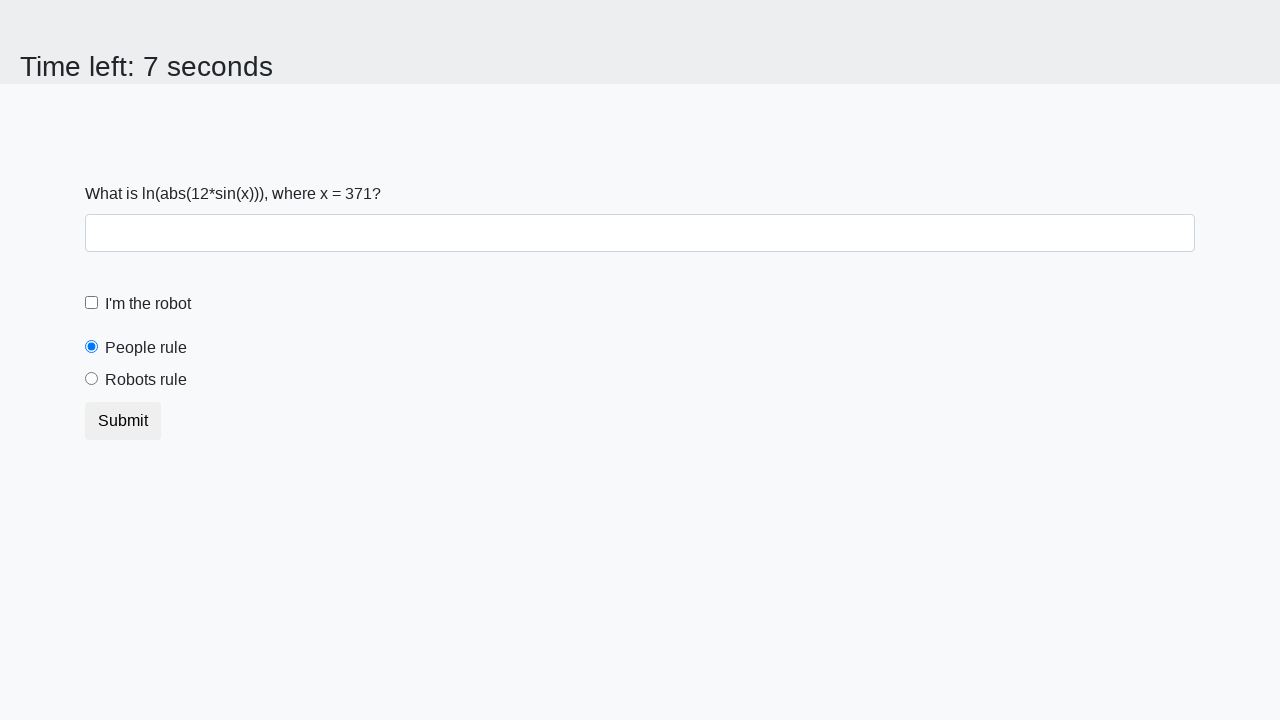